Tests date selection on a registration form by selecting year and day values from dropdown menus

Starting URL: http://demo.automationtesting.in/Register.html

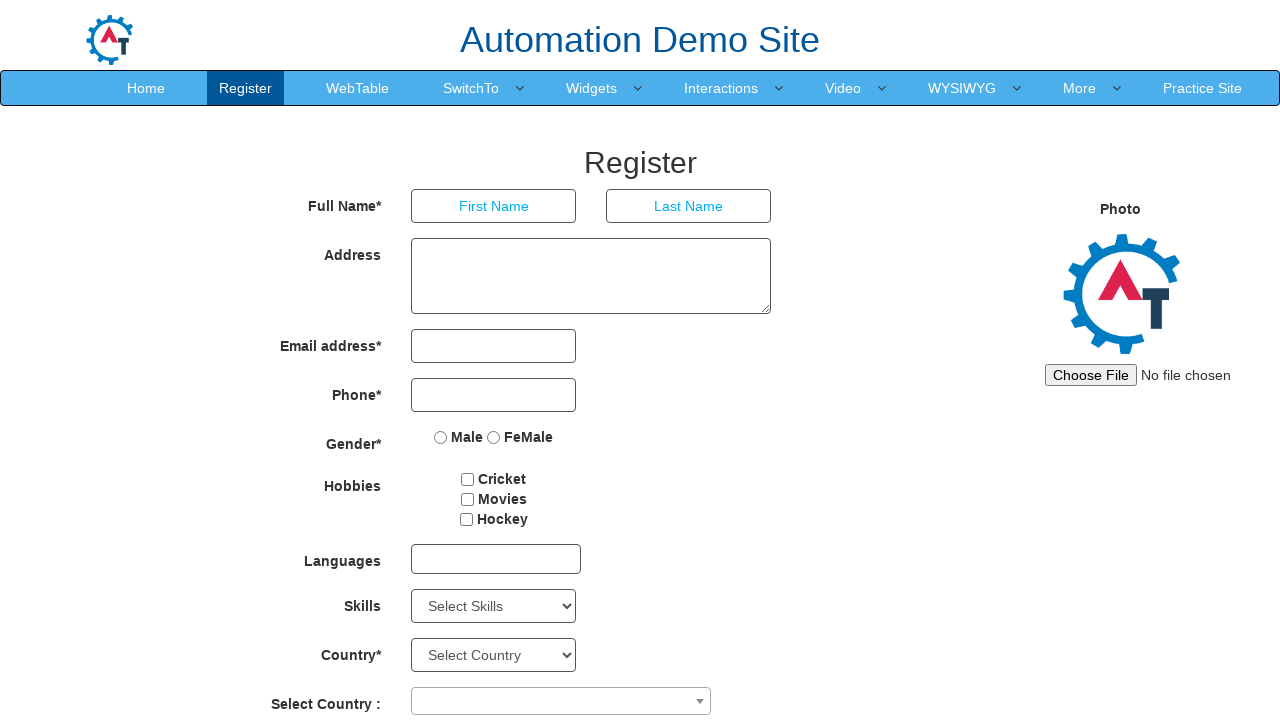

Selected year 1998 from dropdown menu on select[placeholder='Year']
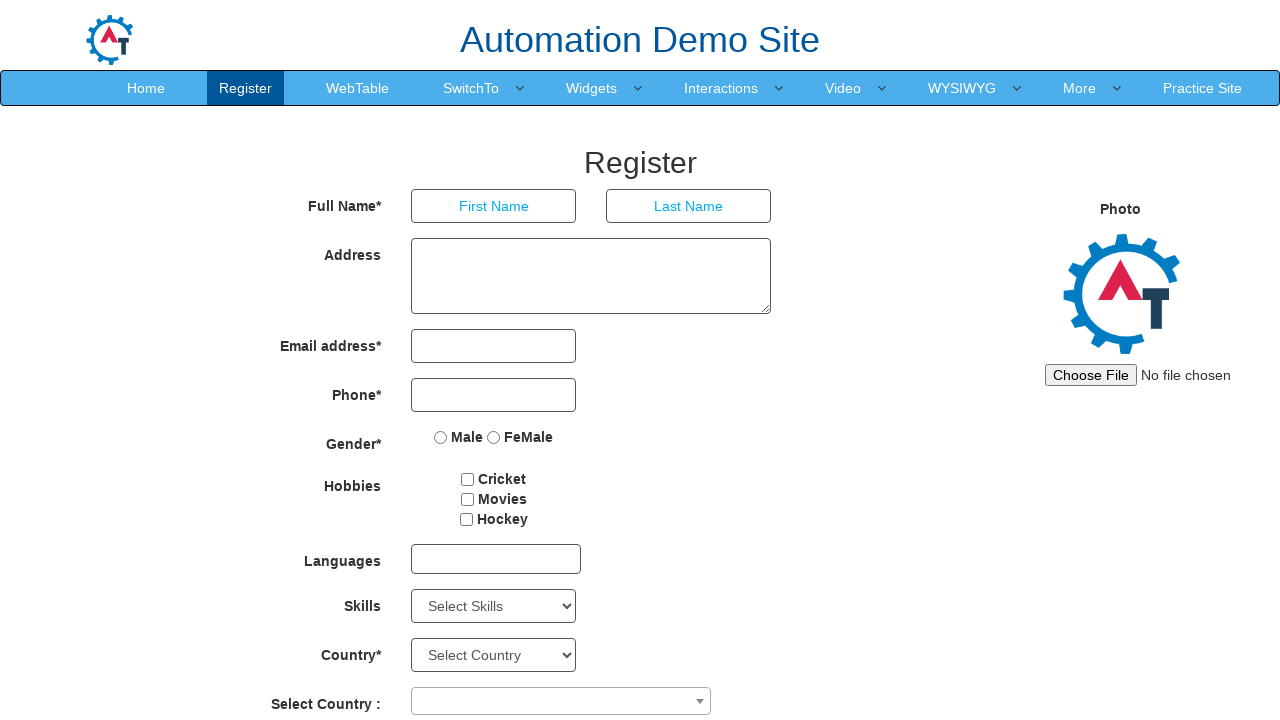

Selected day 28 from dropdown menu on select[placeholder='Day']
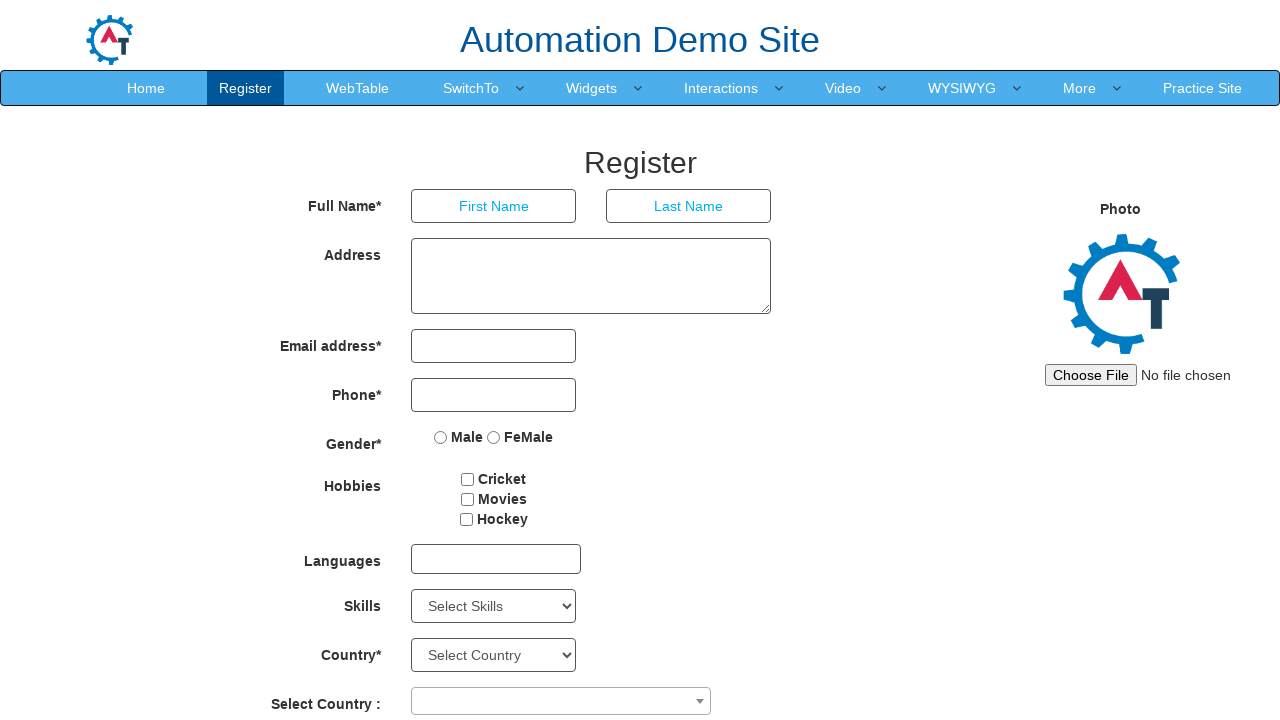

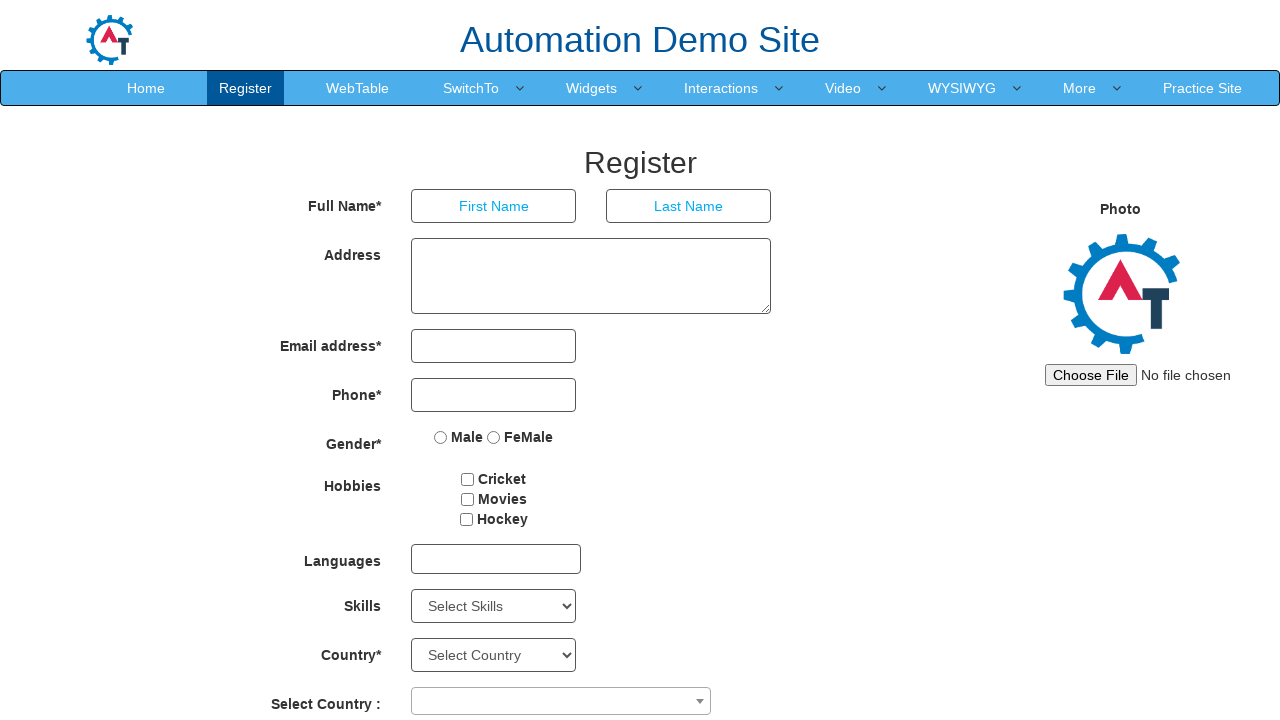